Navigates to a training support website and clicks on the "About" link to verify navigation between pages

Starting URL: https://v1.training-support.net

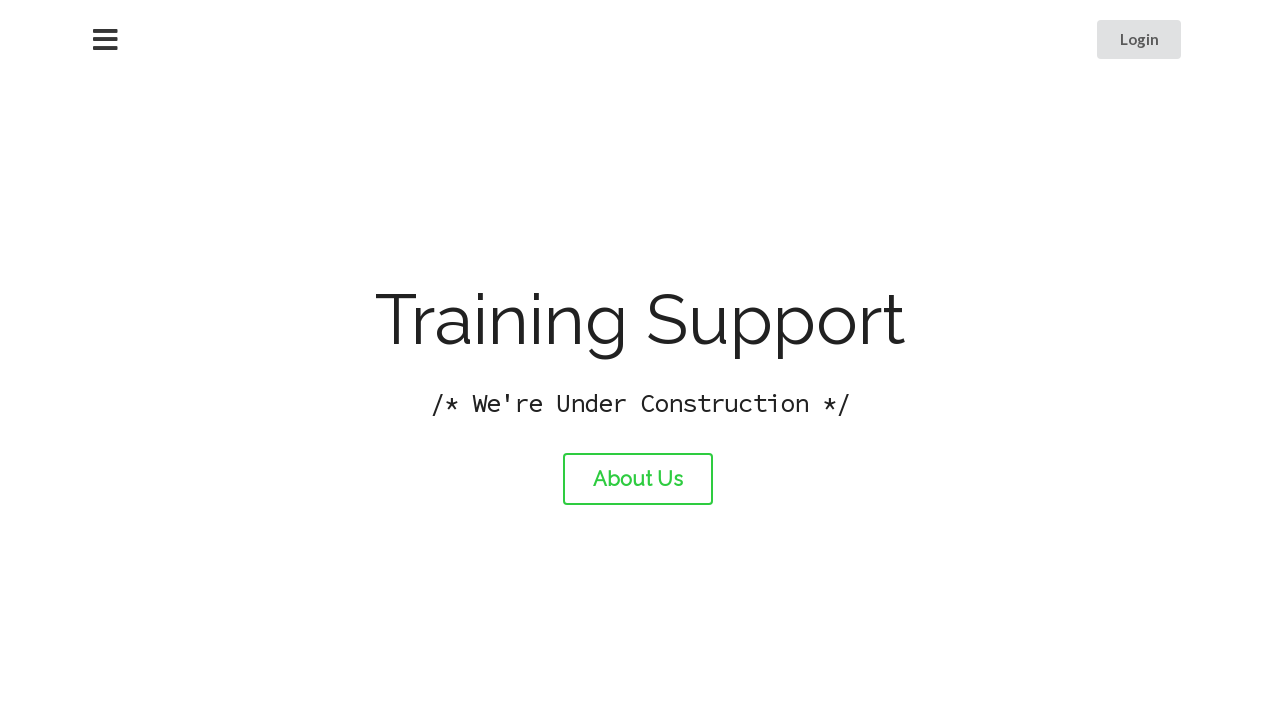

Clicked on the About link at (638, 479) on #about-link
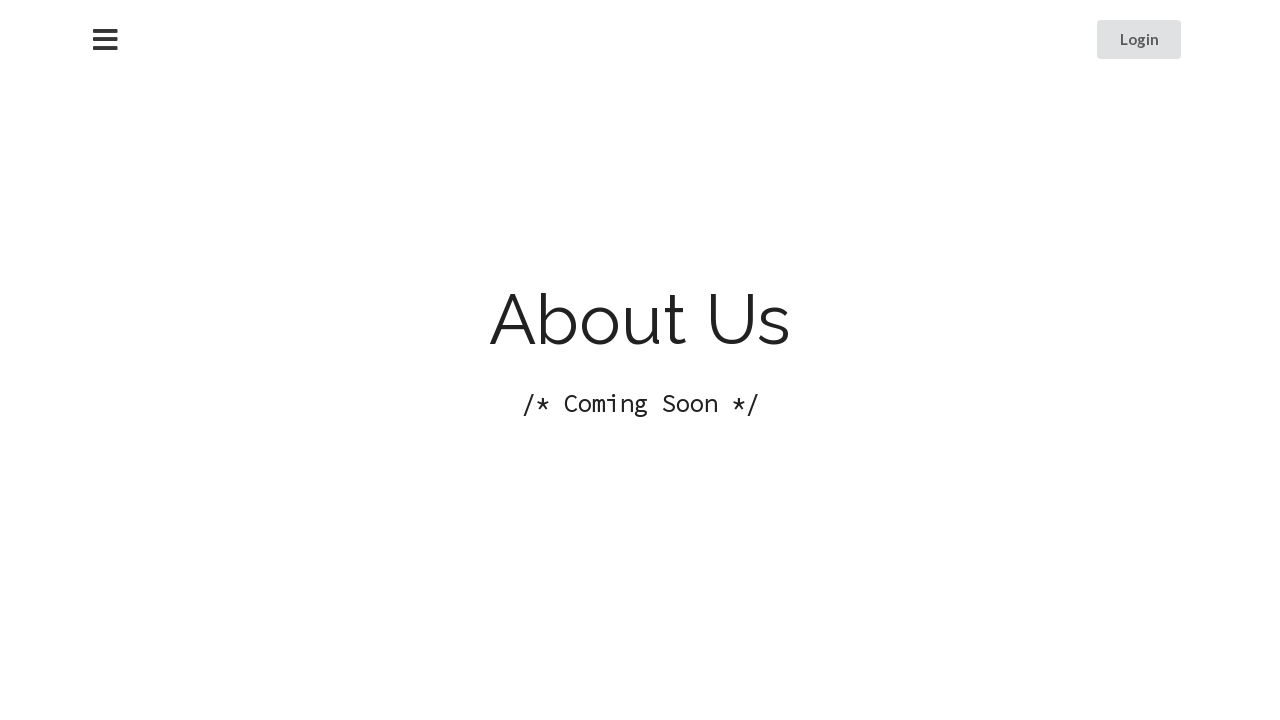

About page loaded successfully
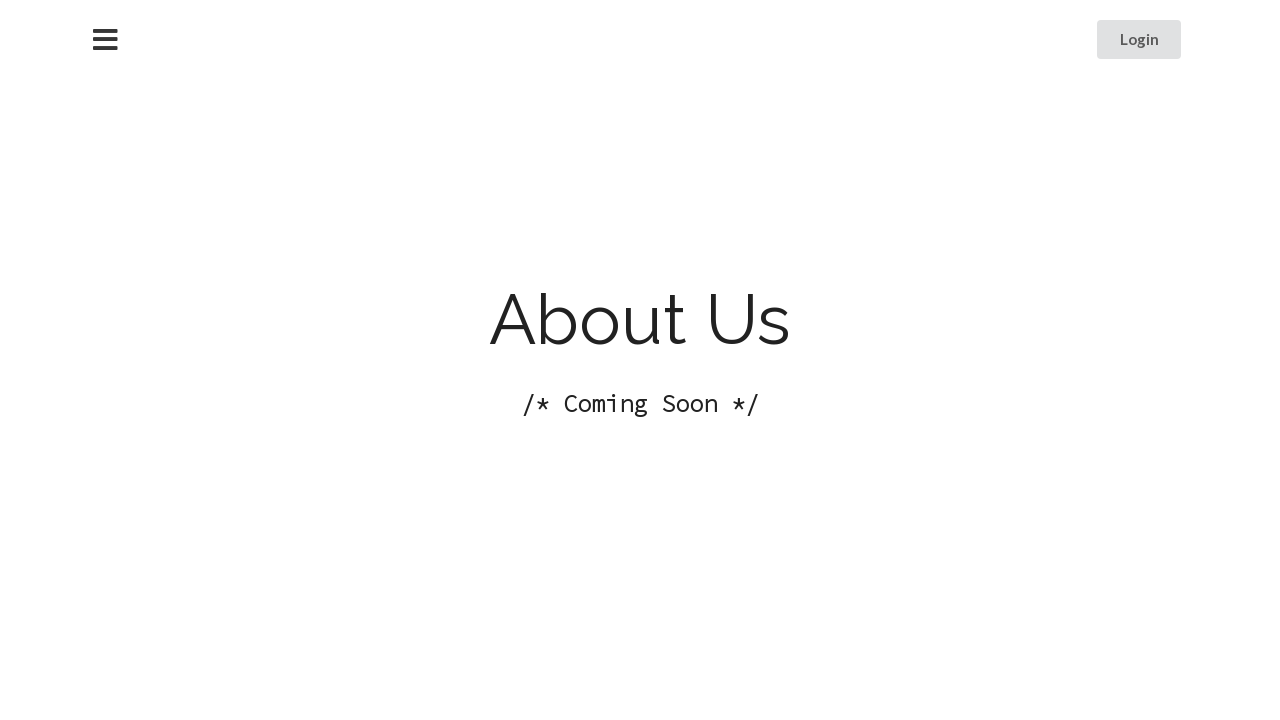

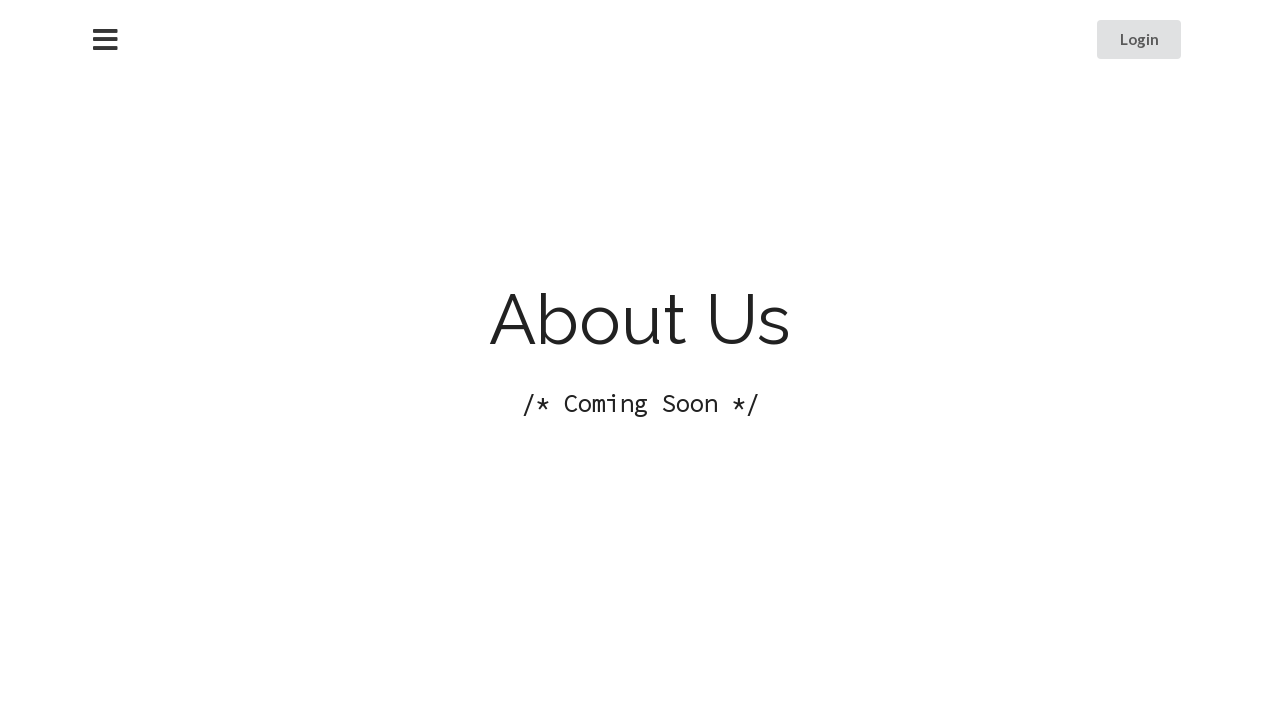